Tests browser fullscreen functionality by navigating to a page with broken images and setting the window to fullscreen mode

Starting URL: https://the-internet.herokuapp.com/broken_images

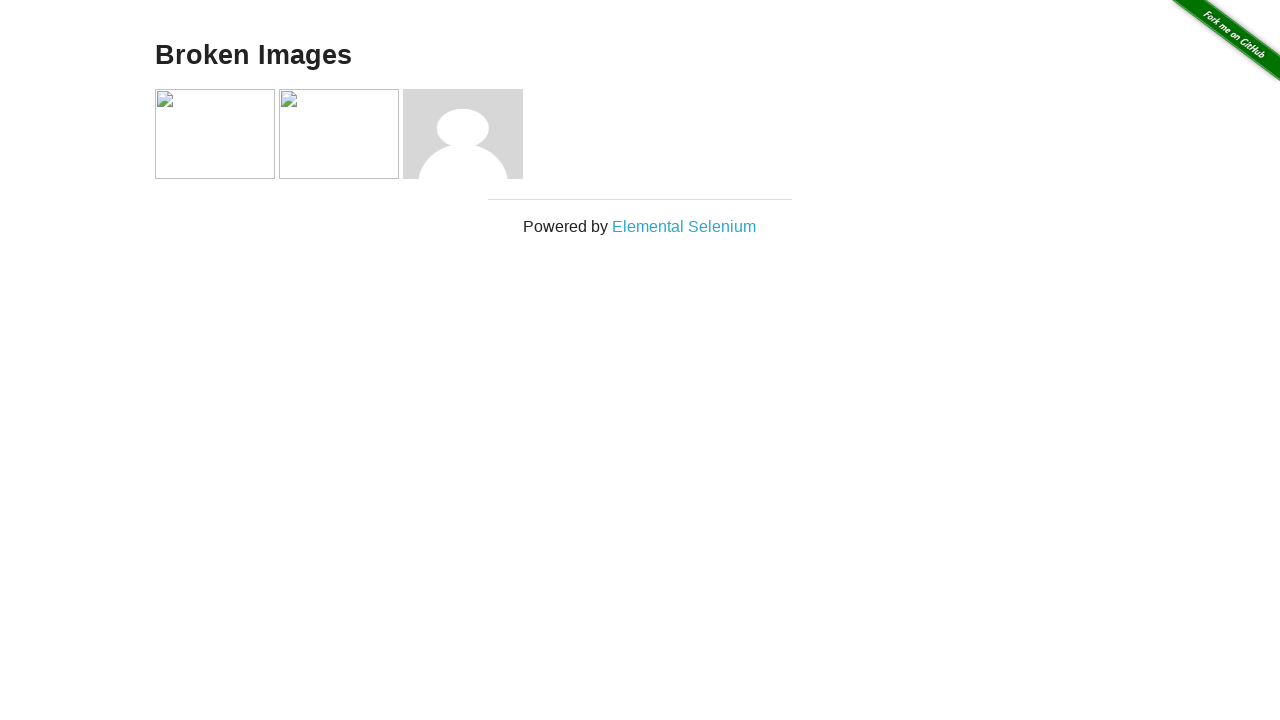

Navigated to the-internet.herokuapp.com broken_images page
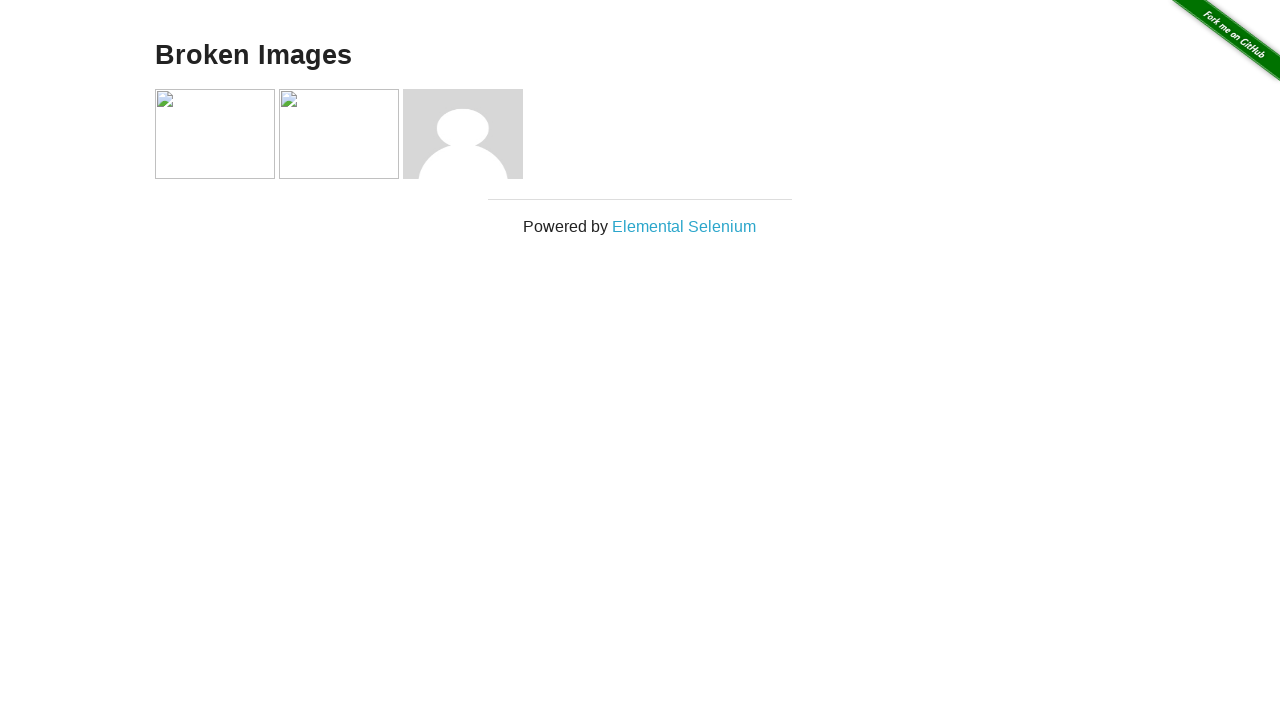

Set viewport size to 1920x1080 (fullscreen mode)
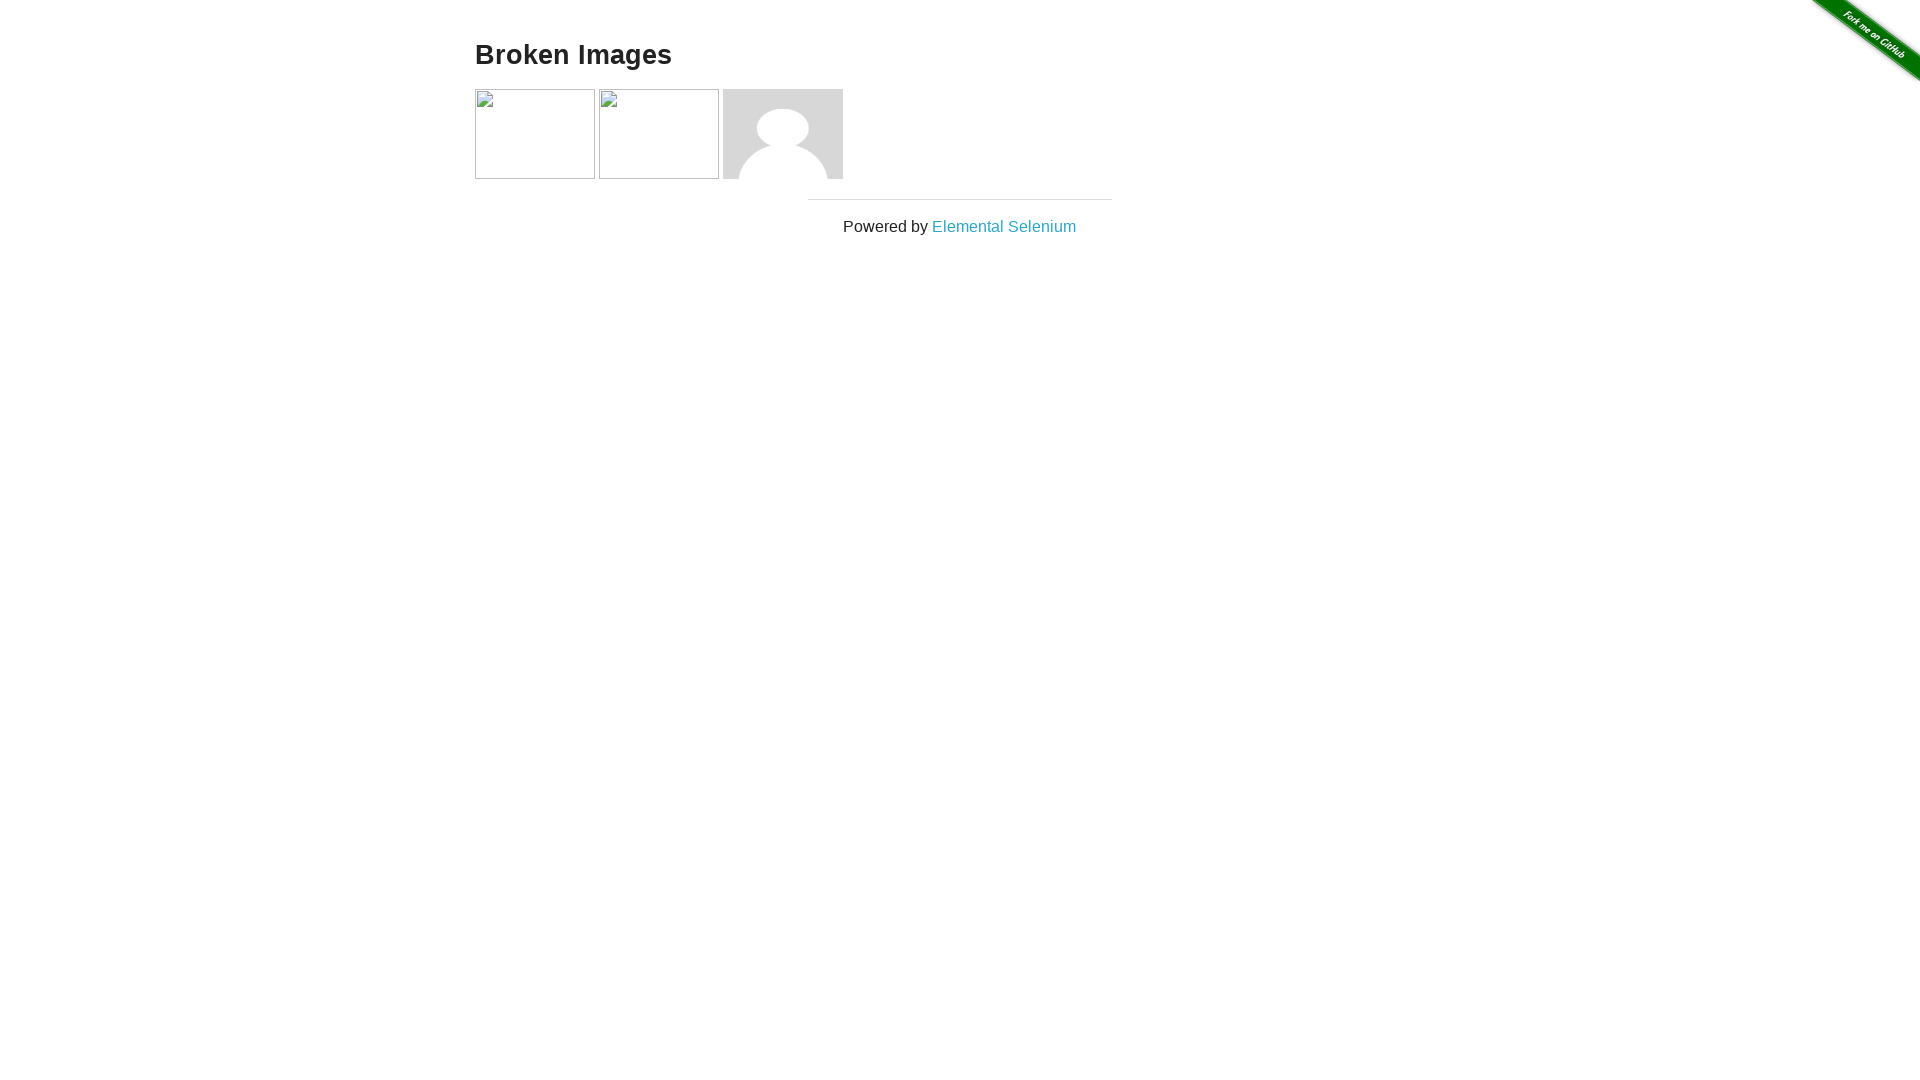

Waited for page to load with domcontentloaded state
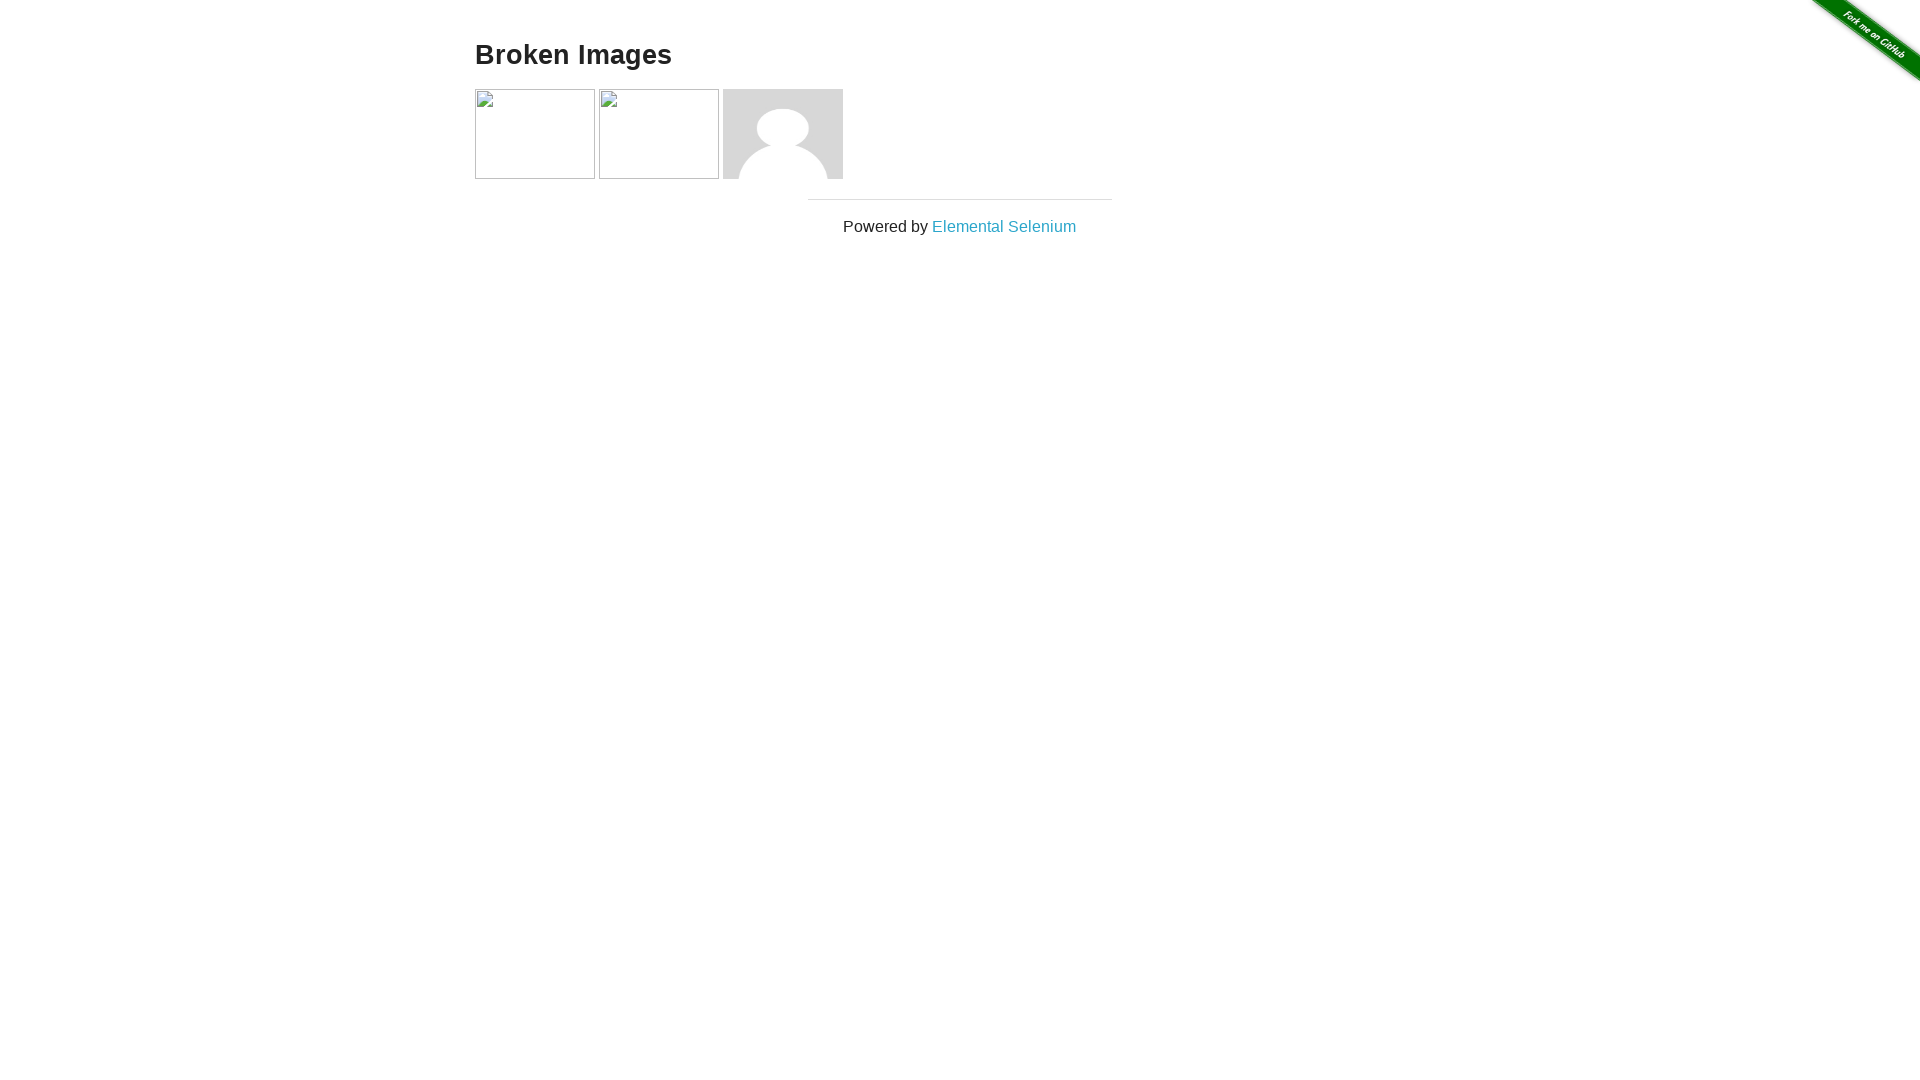

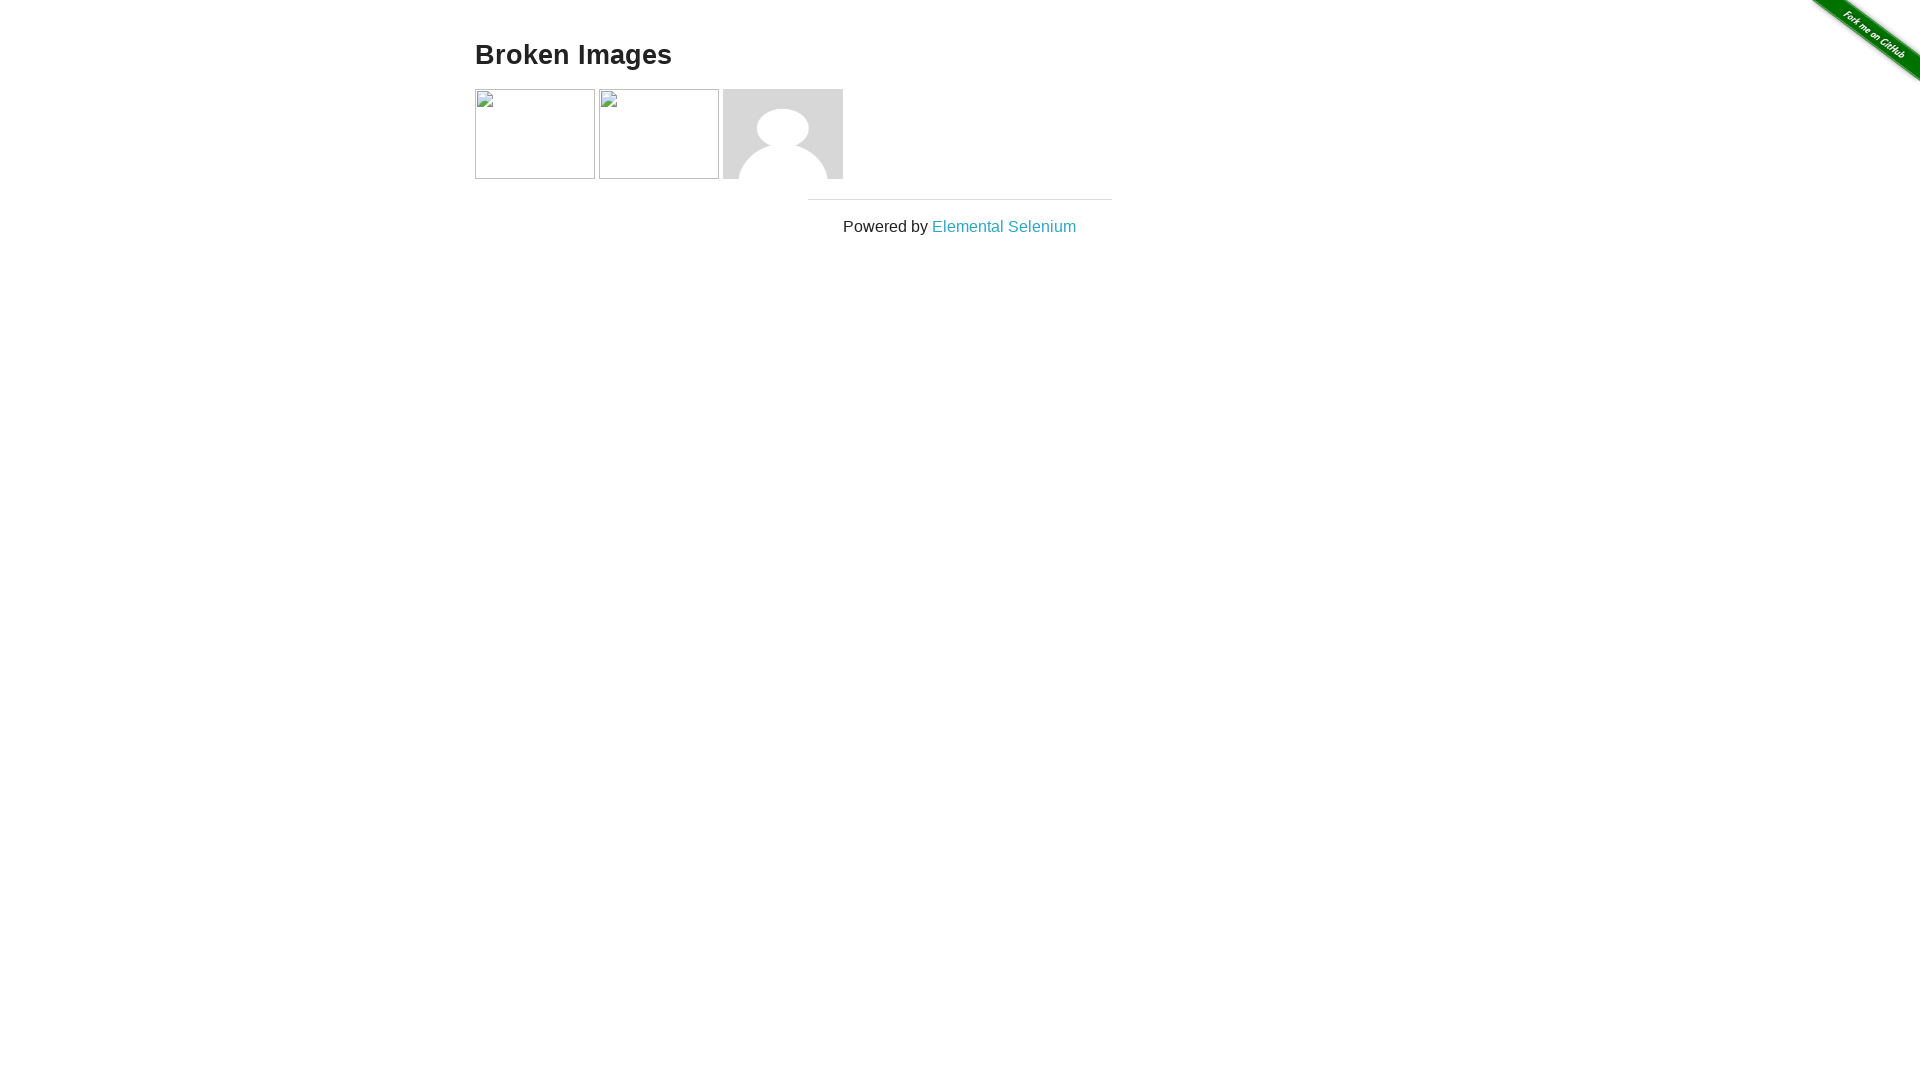